Tests dropdown selection functionality by selecting options using different methods: by visible text, by index, and by value attribute

Starting URL: https://the-internet.herokuapp.com/dropdown

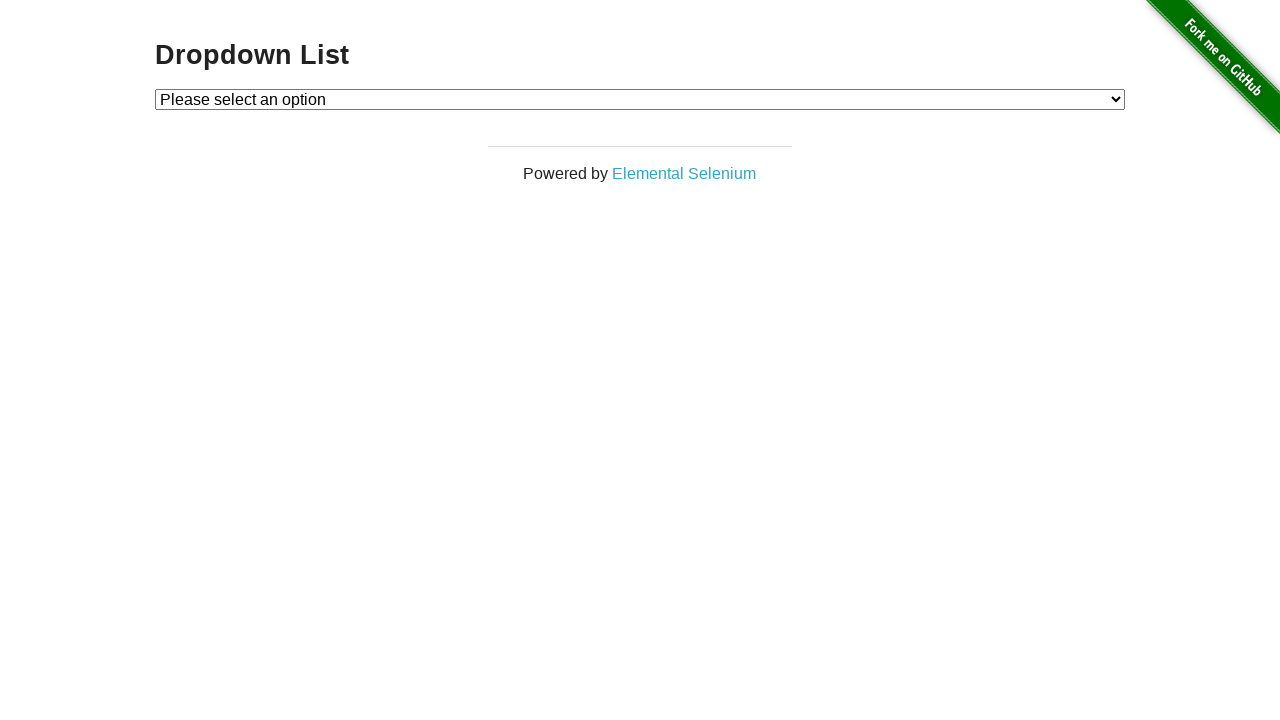

Waited for dropdown element to be available
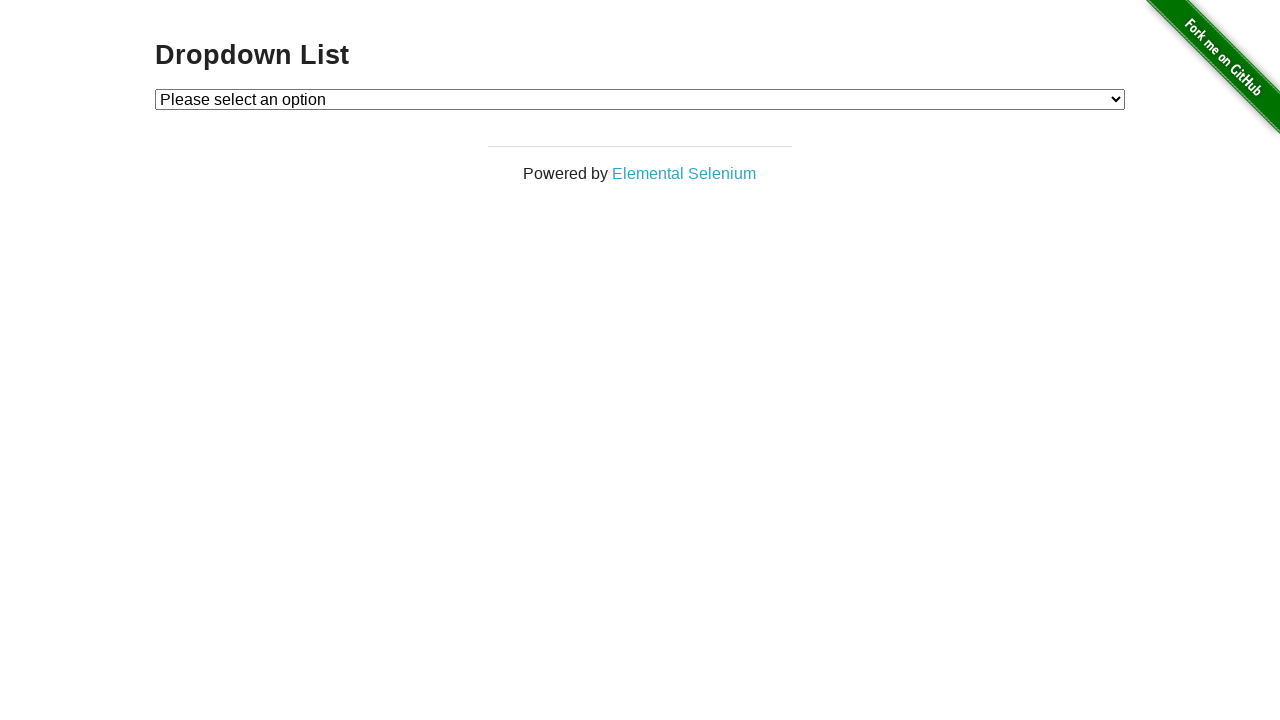

Selected 'Option 1' by visible text on #dropdown
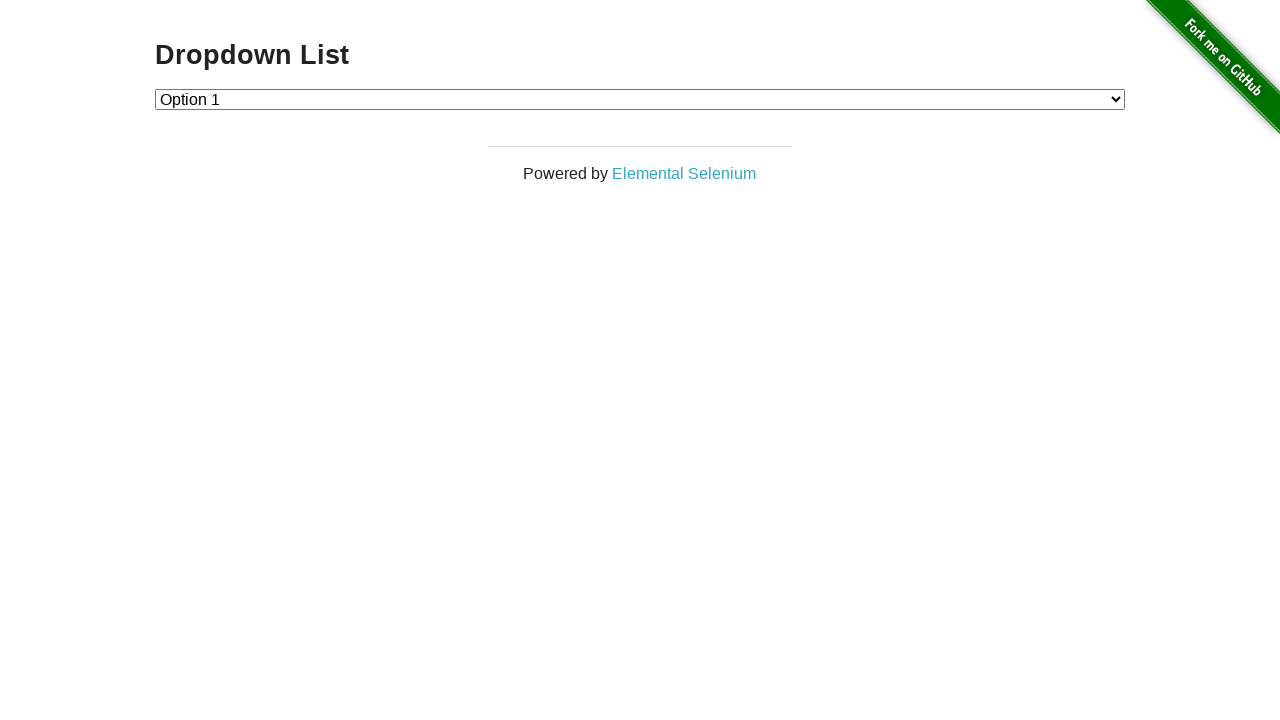

Selected option by index 2 (Option 2) on #dropdown
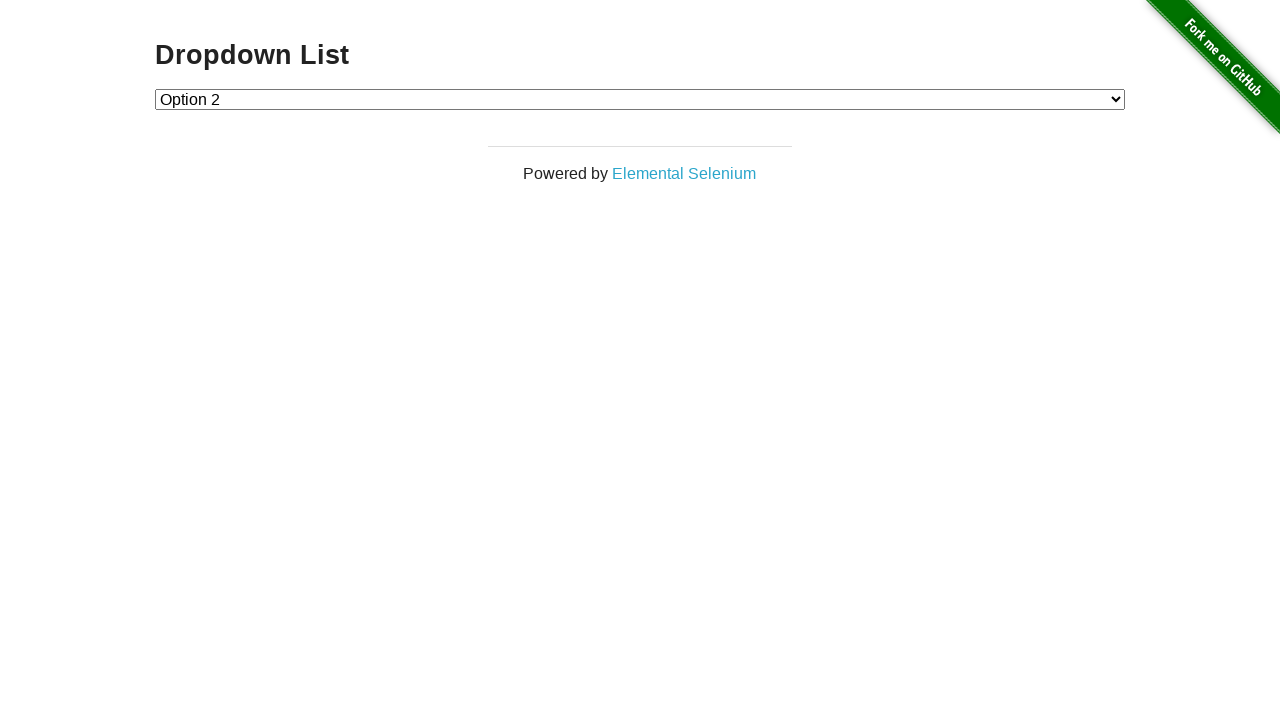

Selected option by value attribute '1' (Option 1) on #dropdown
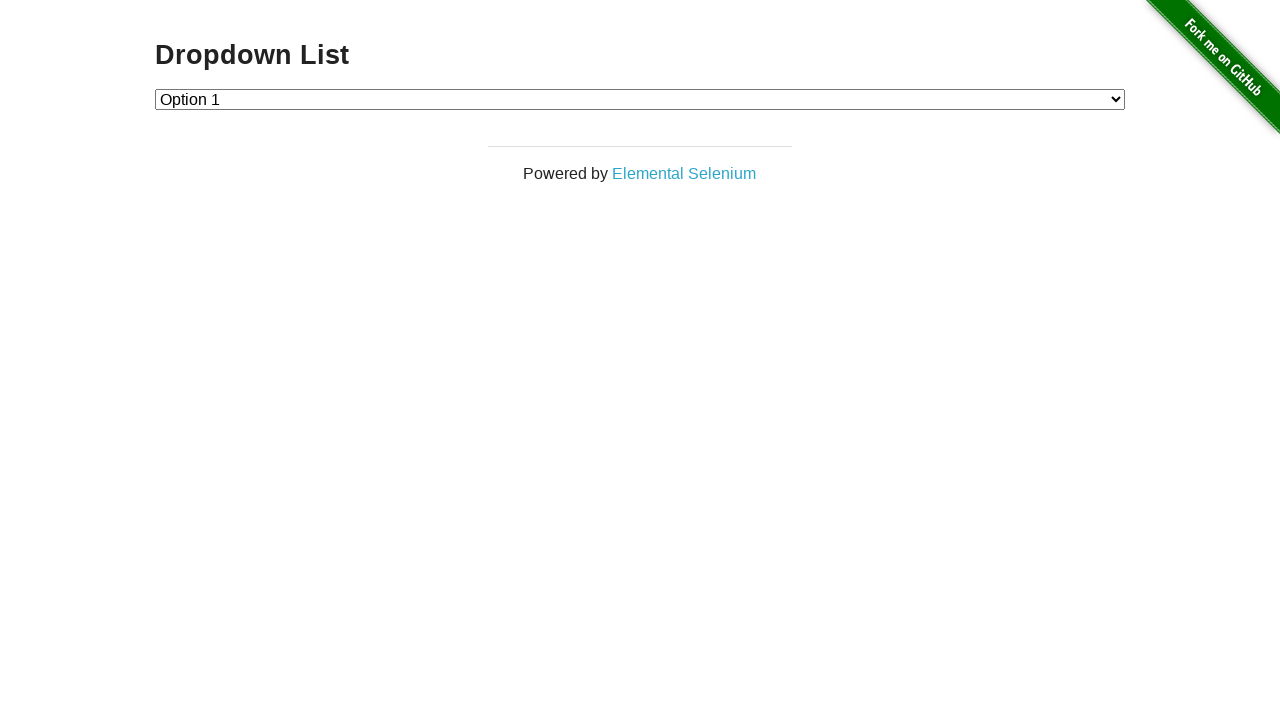

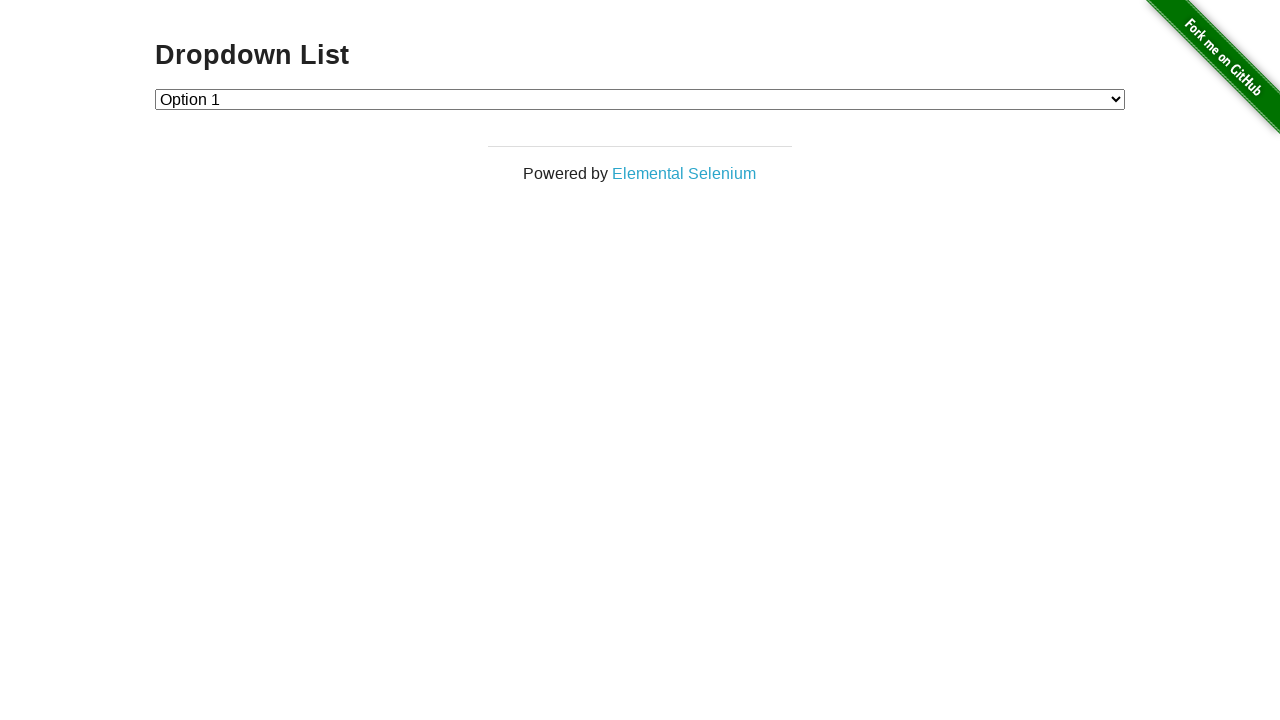